Tests drag and drop functionality on a sortable list by moving the first item to the third position and then back to the first position

Starting URL: https://demoqa.com/sortable

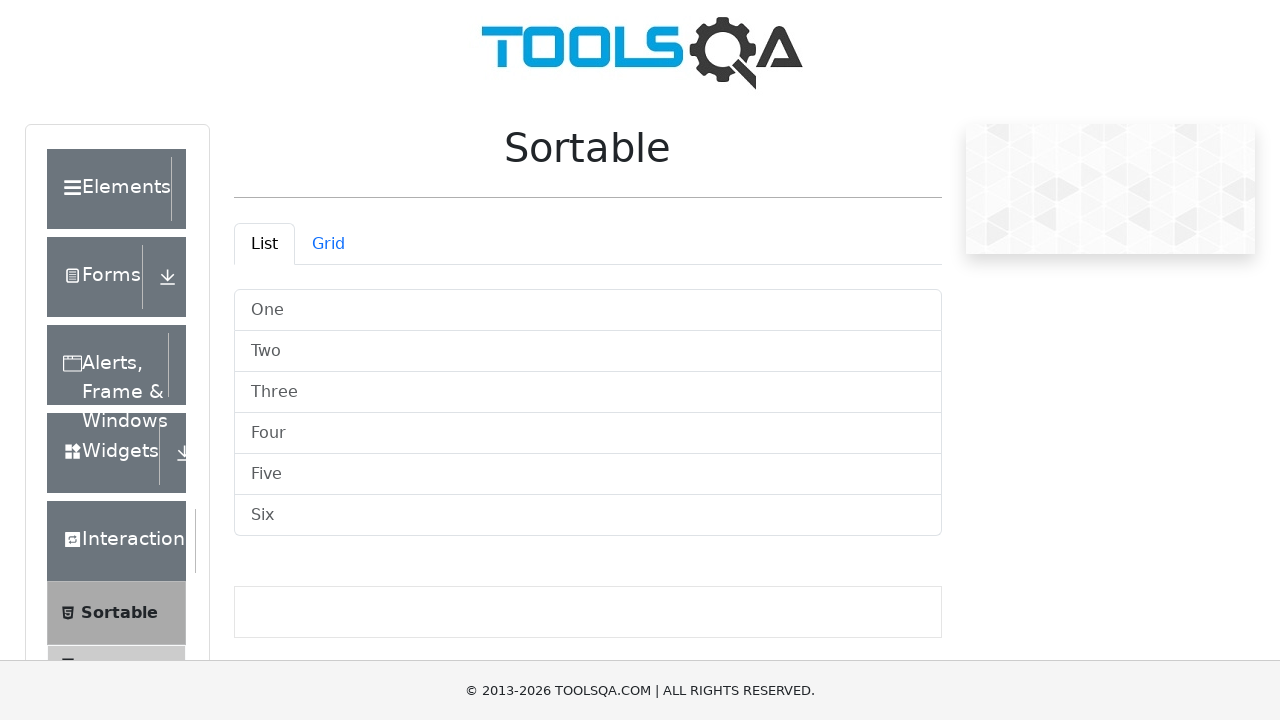

Clicked on the List tab to activate list view at (264, 244) on #demo-tab-list
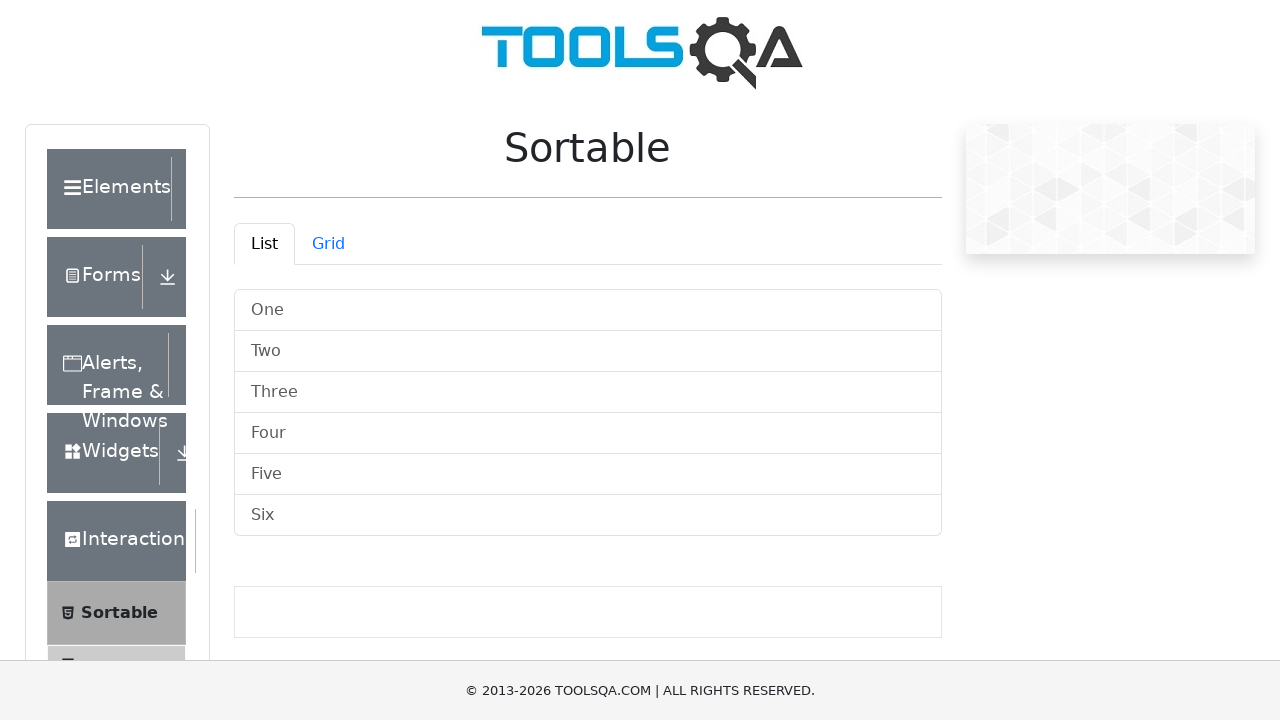

List items loaded and became visible
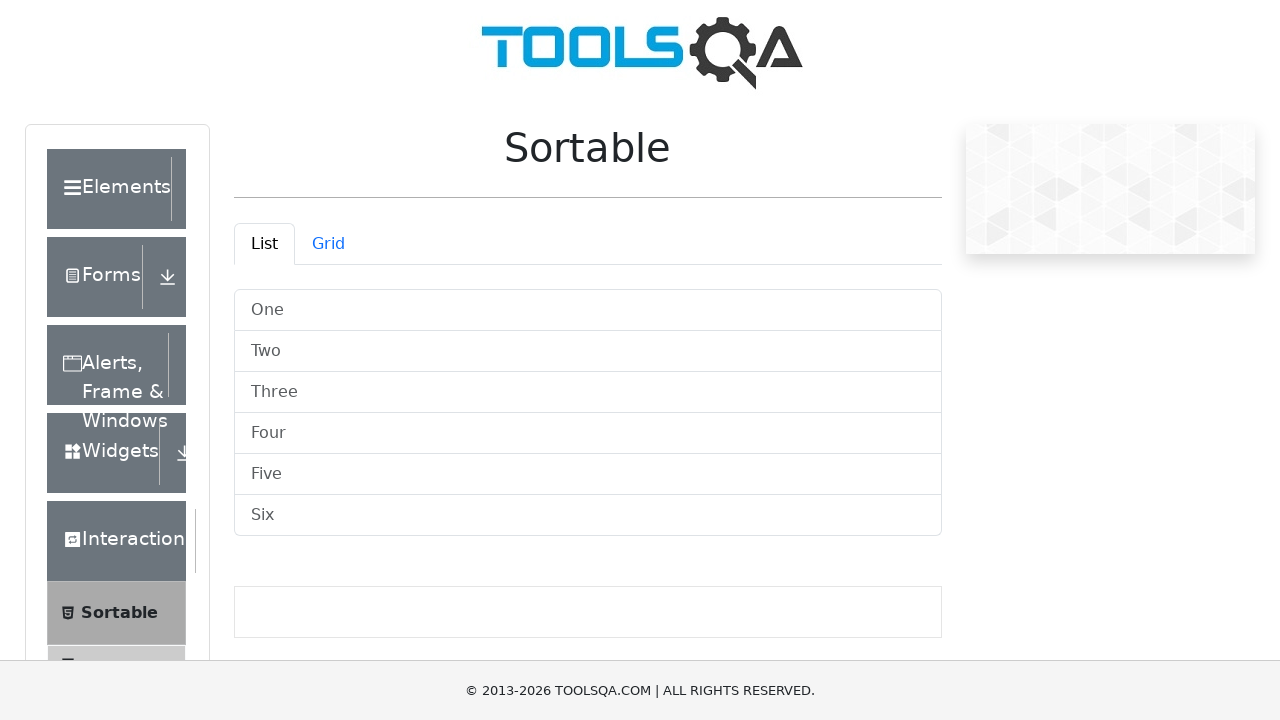

Retrieved all list items from the DOM
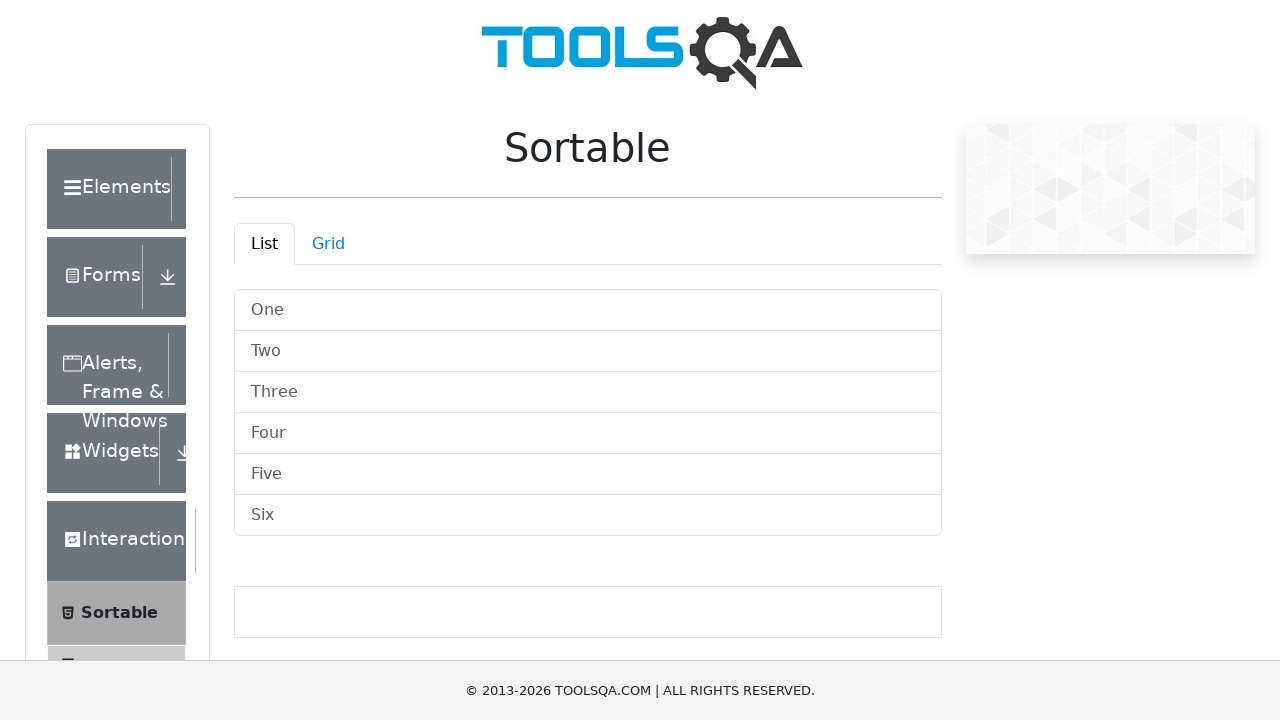

Located the first list item as drag source
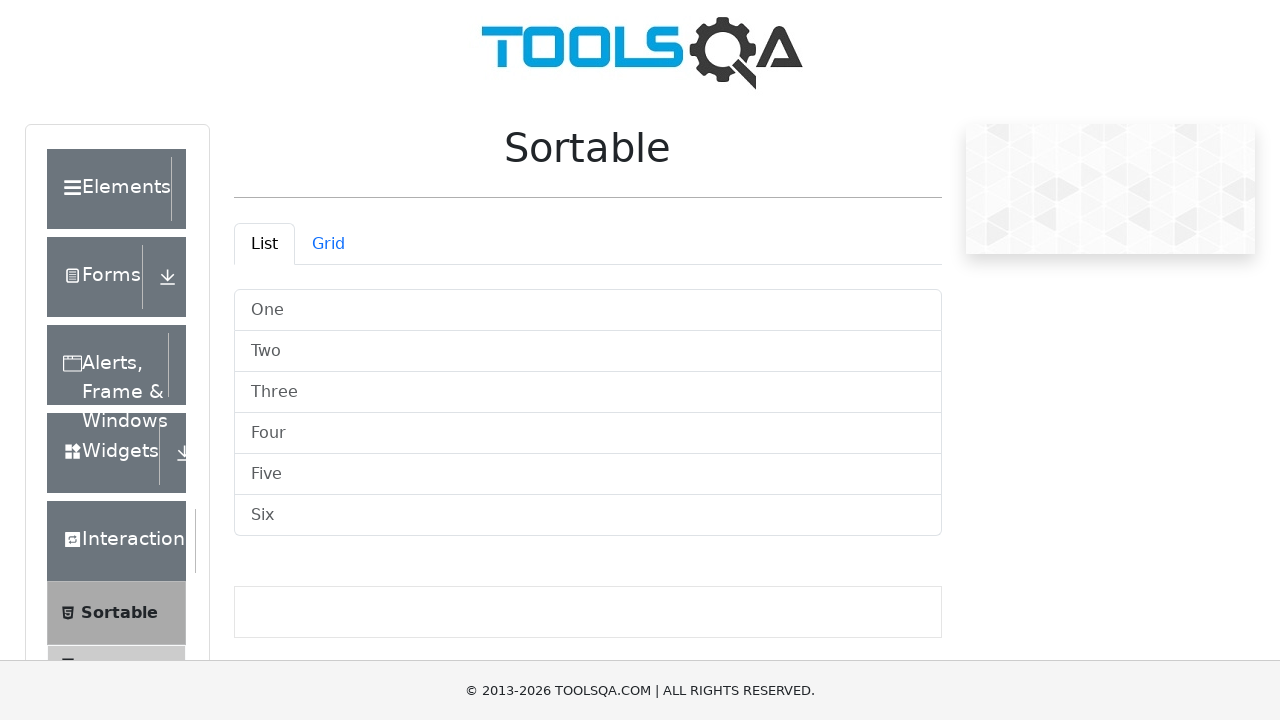

Located the third list item as drag target
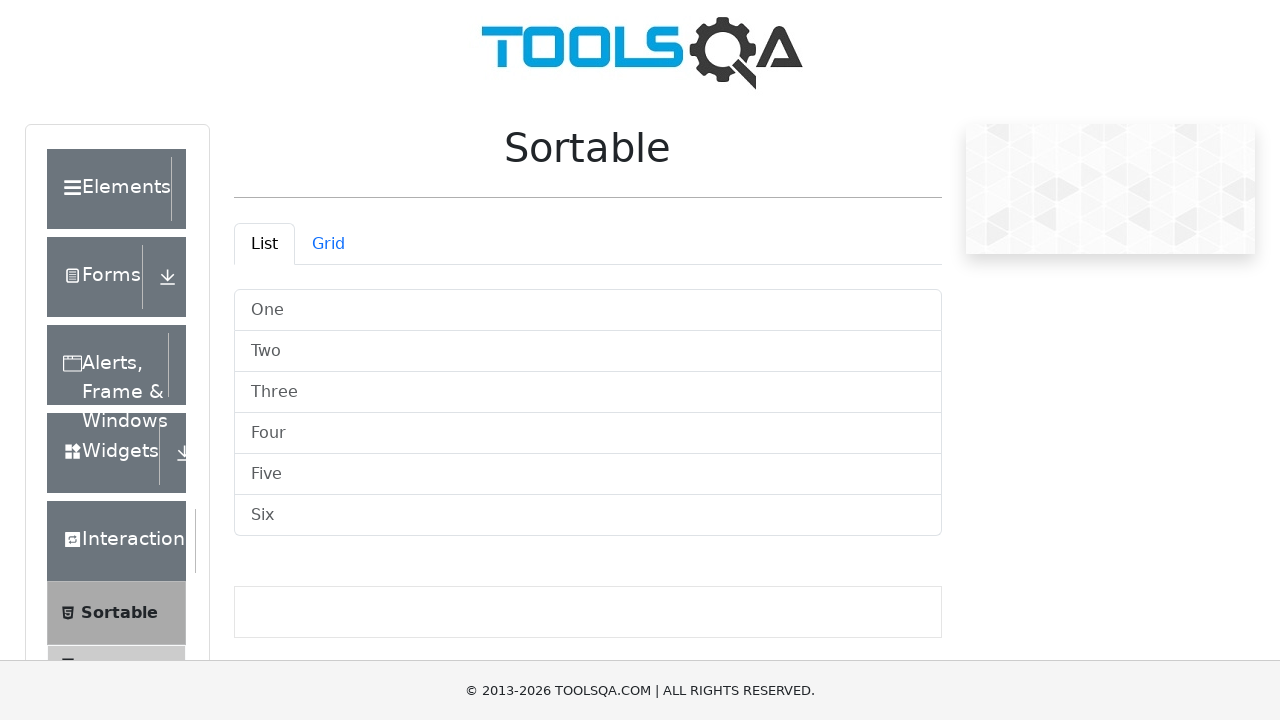

Dragged first item to third position at (588, 392)
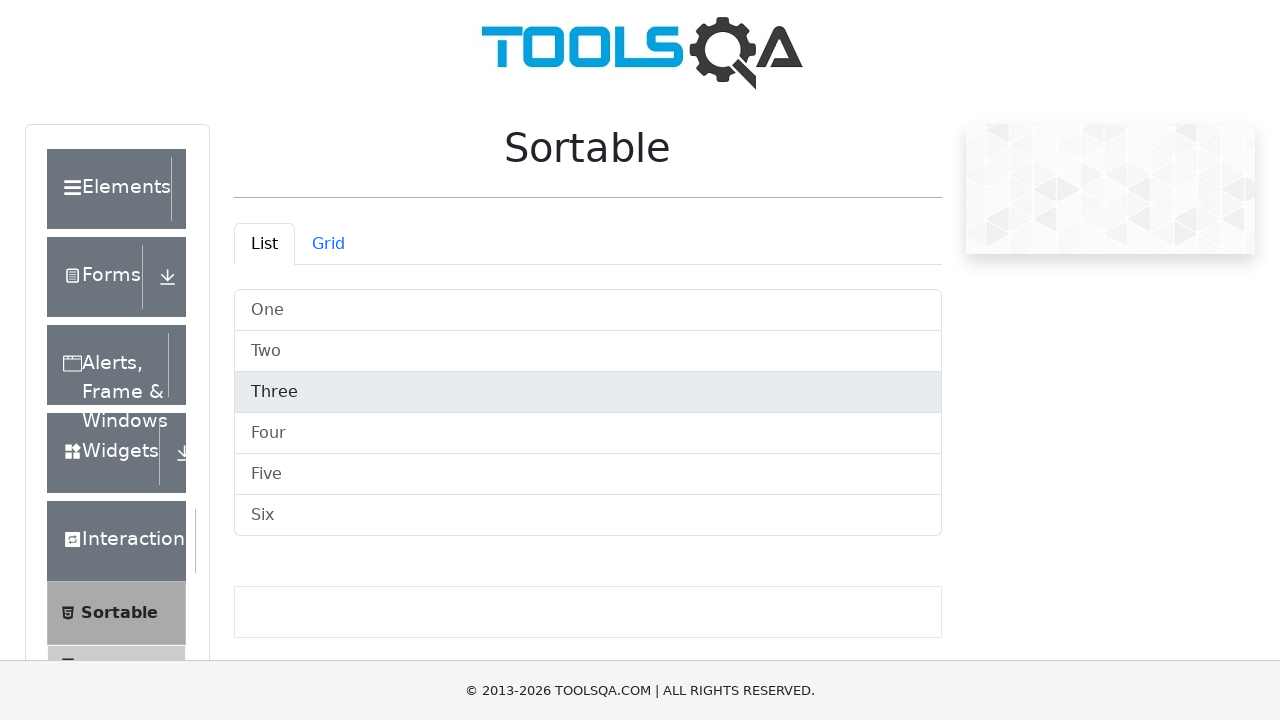

Waited for DOM to update after first drag operation
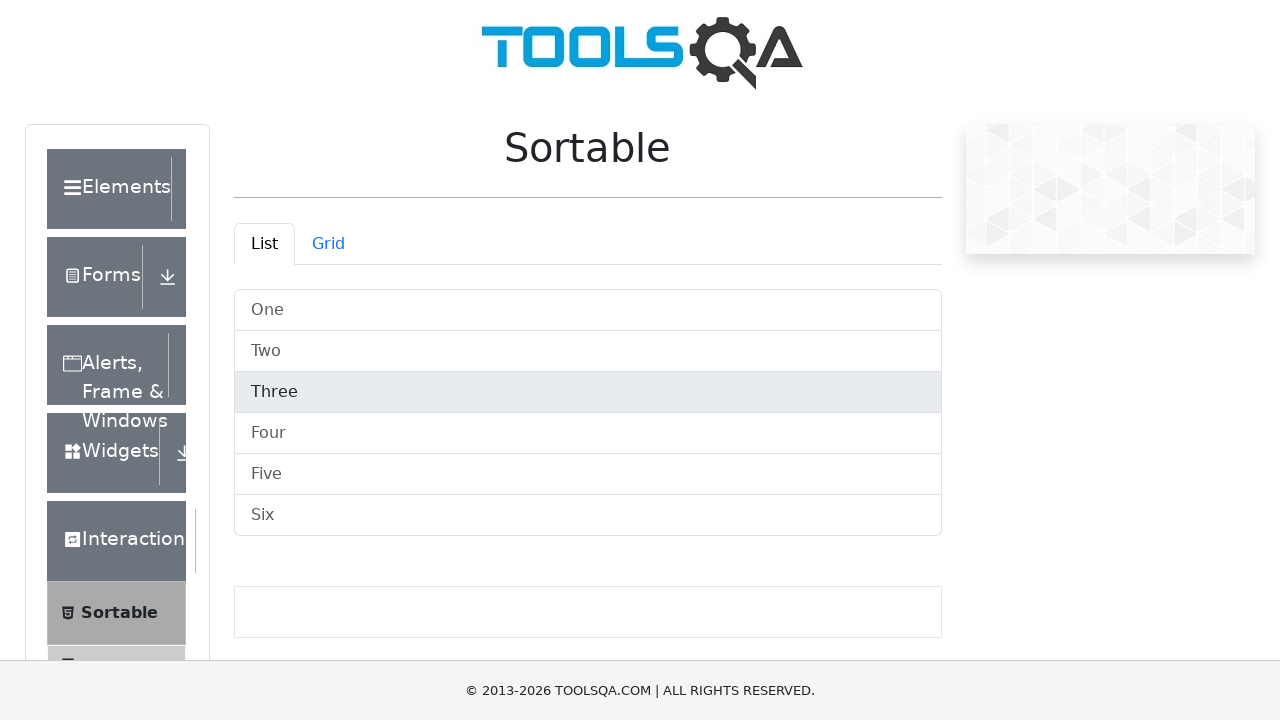

Re-retrieved all list items after DOM update
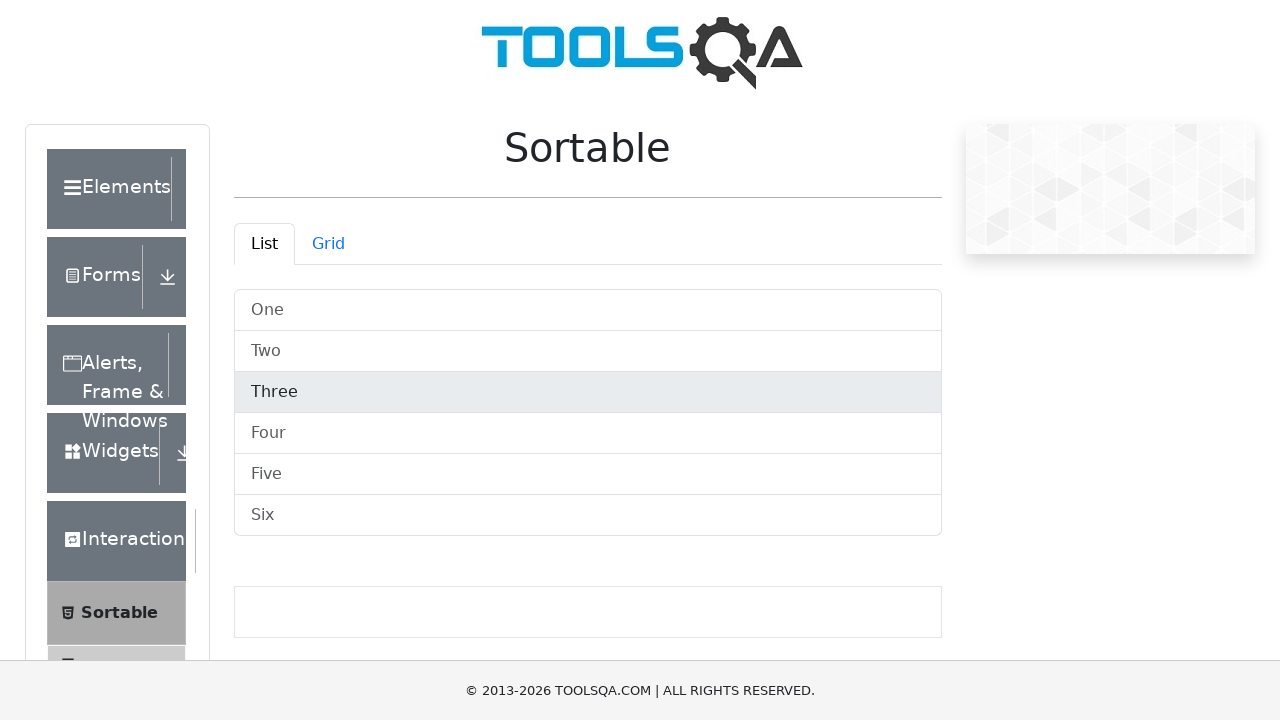

Located the item now at third position as drag source
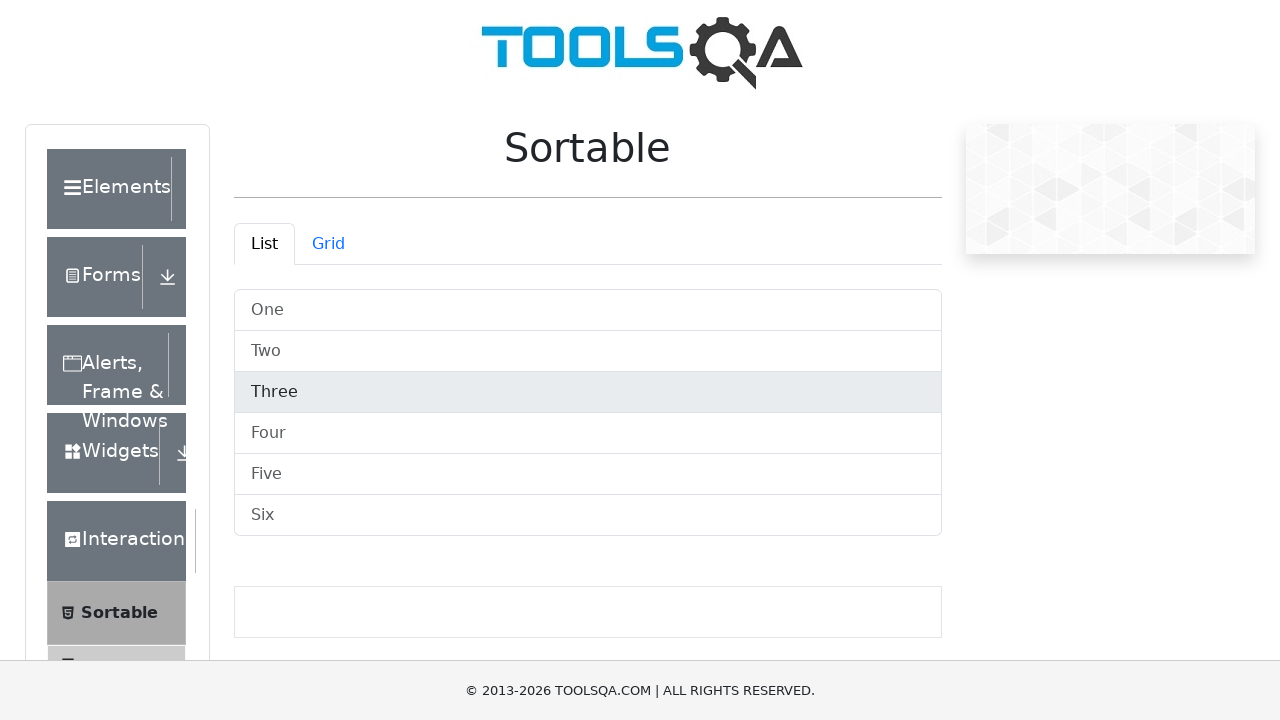

Located the first position as drag target
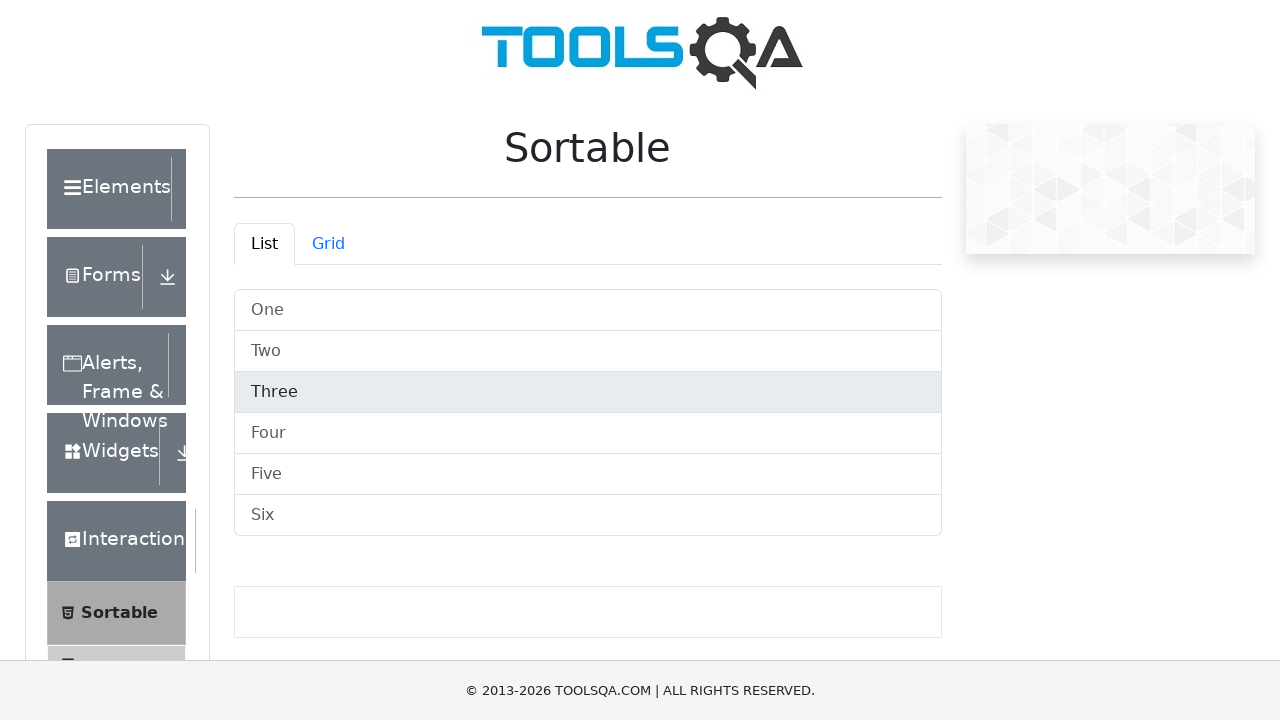

Dragged item back from third position to first position at (588, 310)
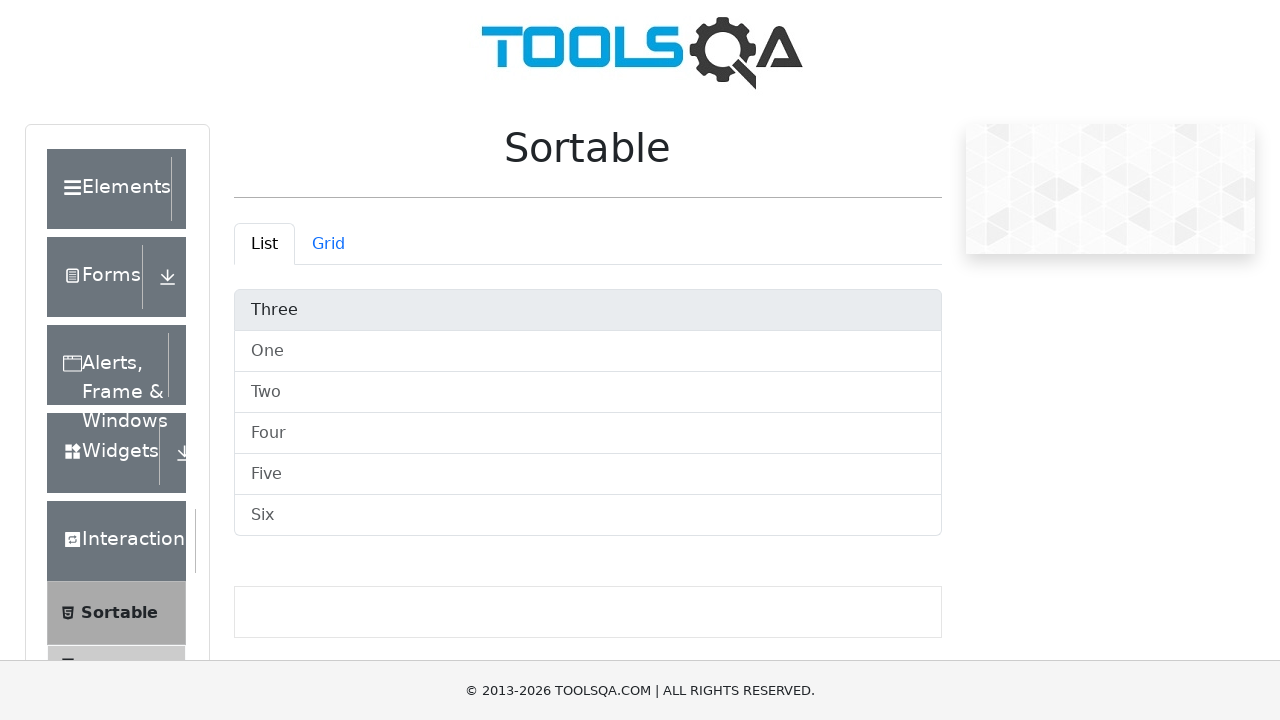

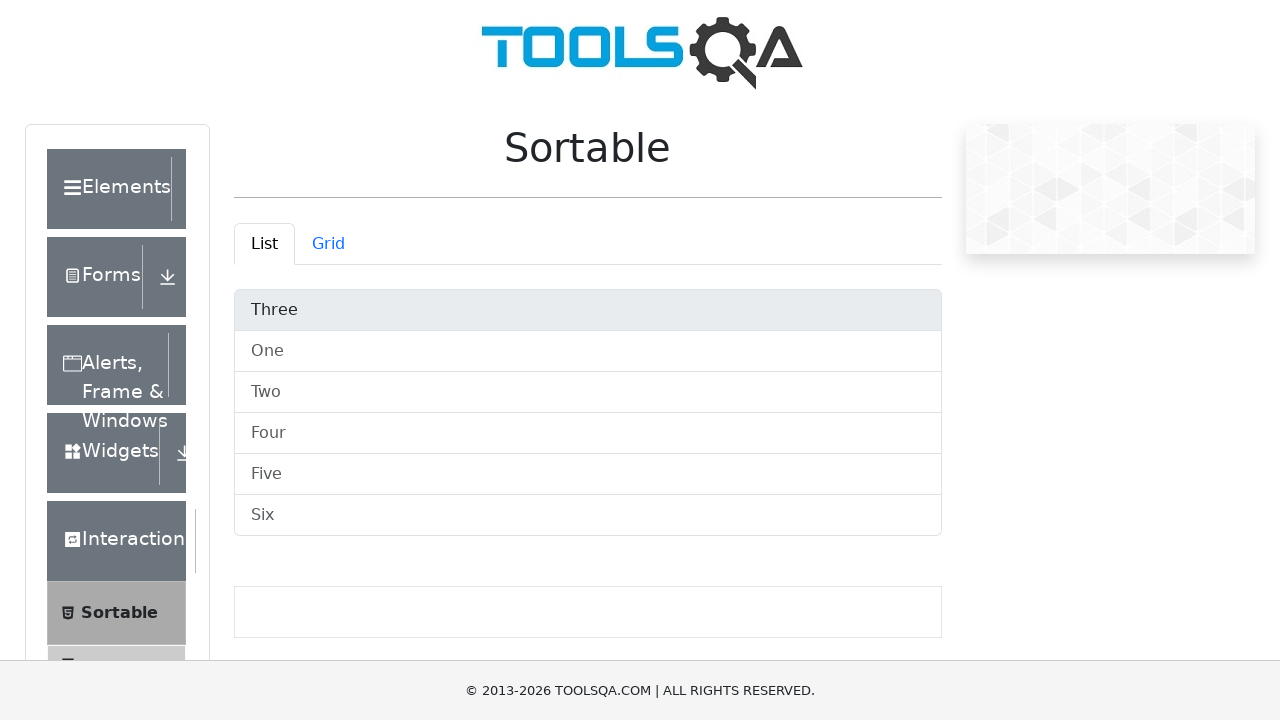